Tests JavaScript prompt dialog by entering text and accepting the prompt

Starting URL: https://automationfc.github.io/basic-form/index.html

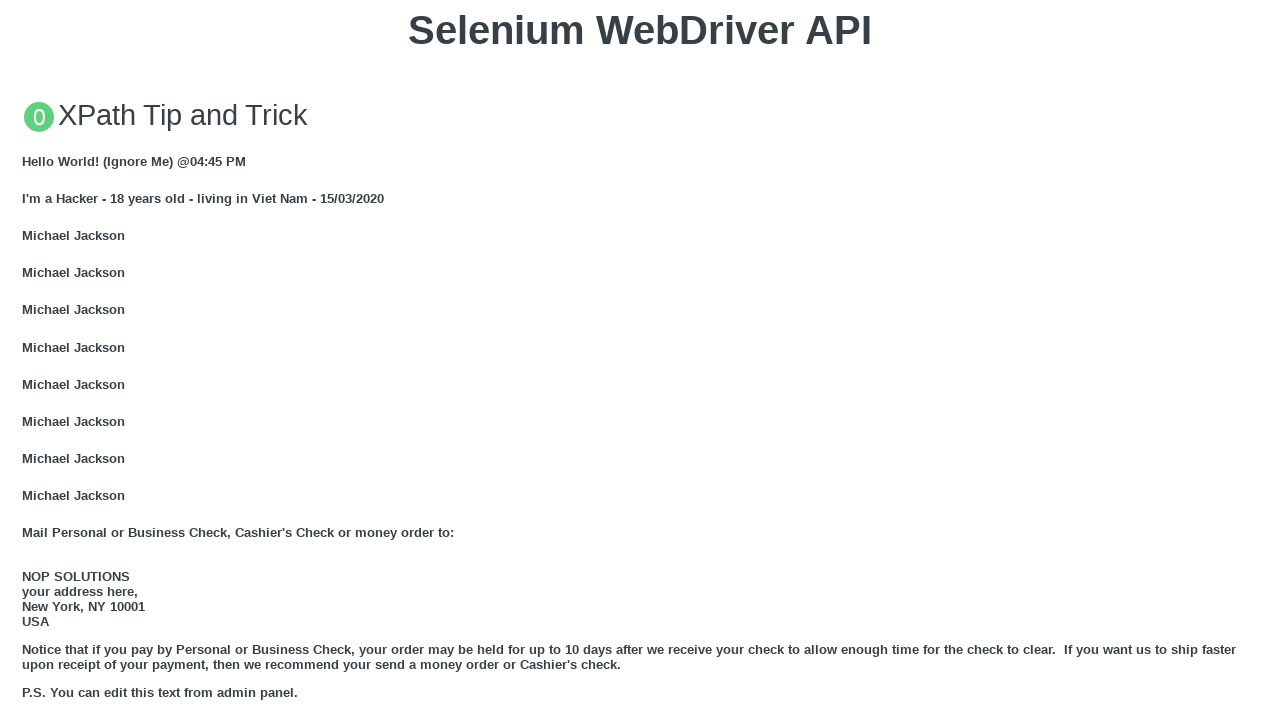

Set up dialog handler to accept prompt with message 'Hello World'
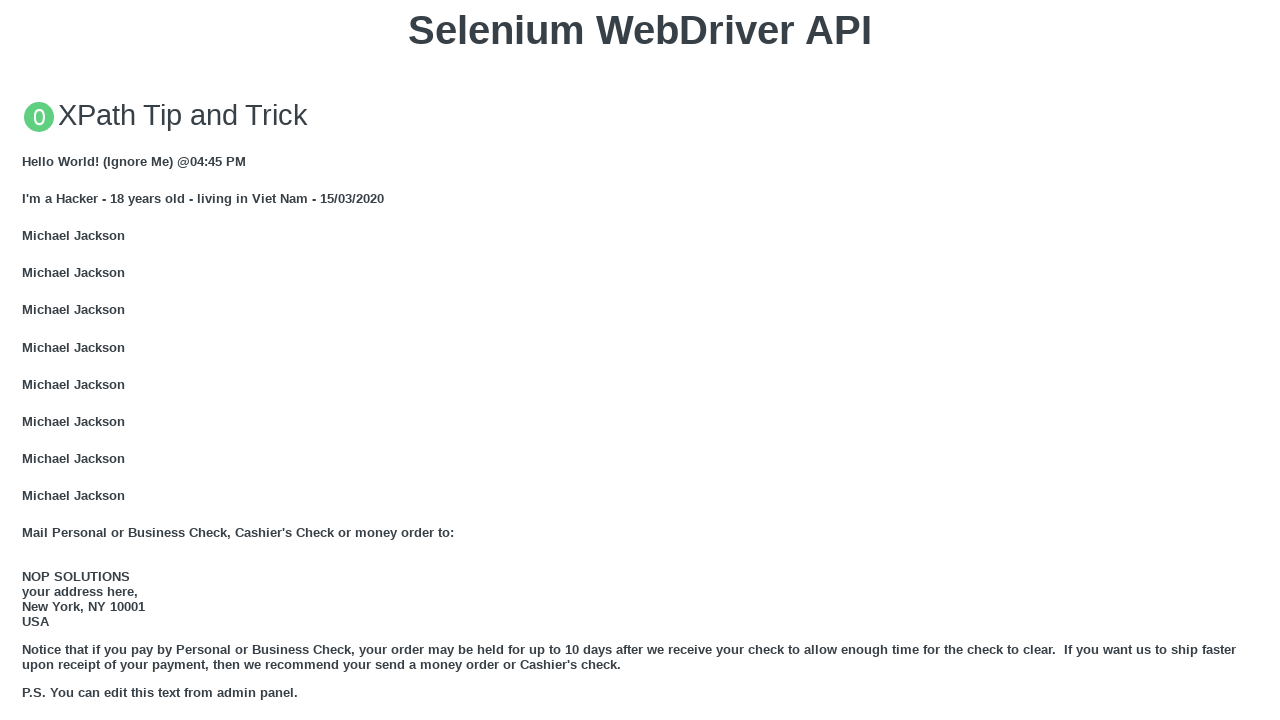

Clicked 'Click for JS Prompt' button to trigger prompt dialog at (640, 360) on xpath=//button[text()='Click for JS Prompt']
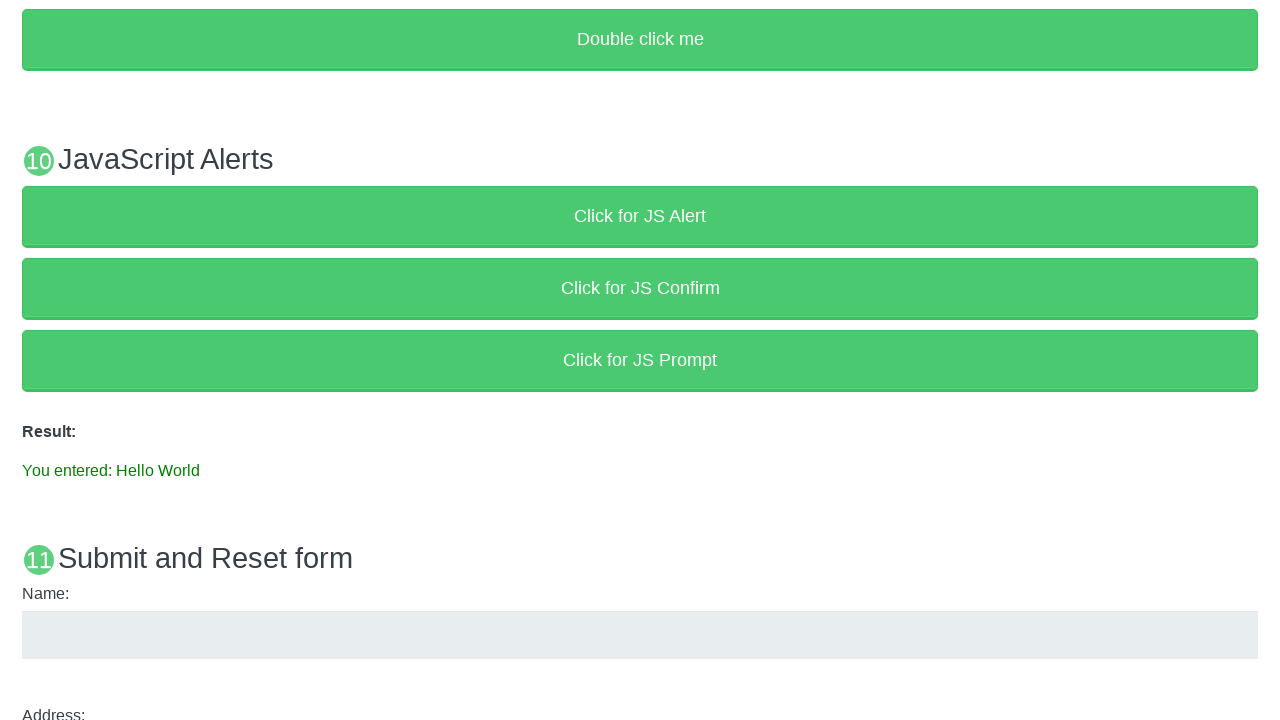

Verified result message contains 'You entered: Hello World'
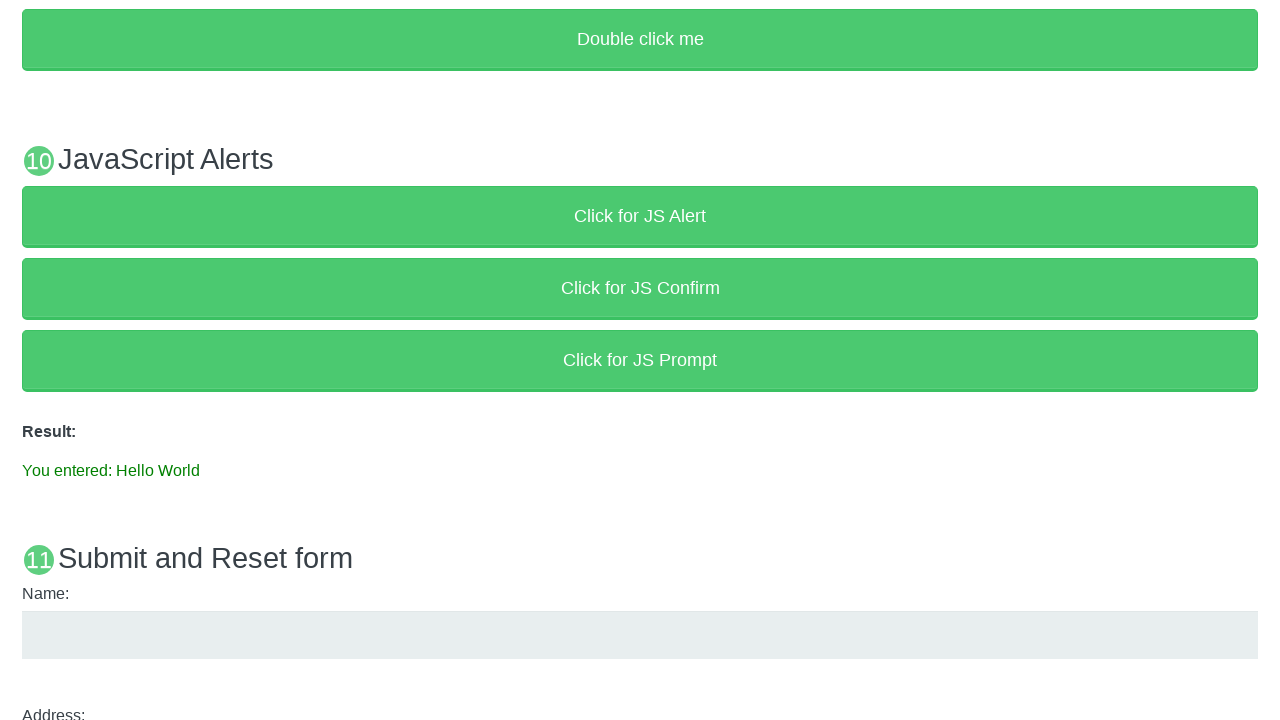

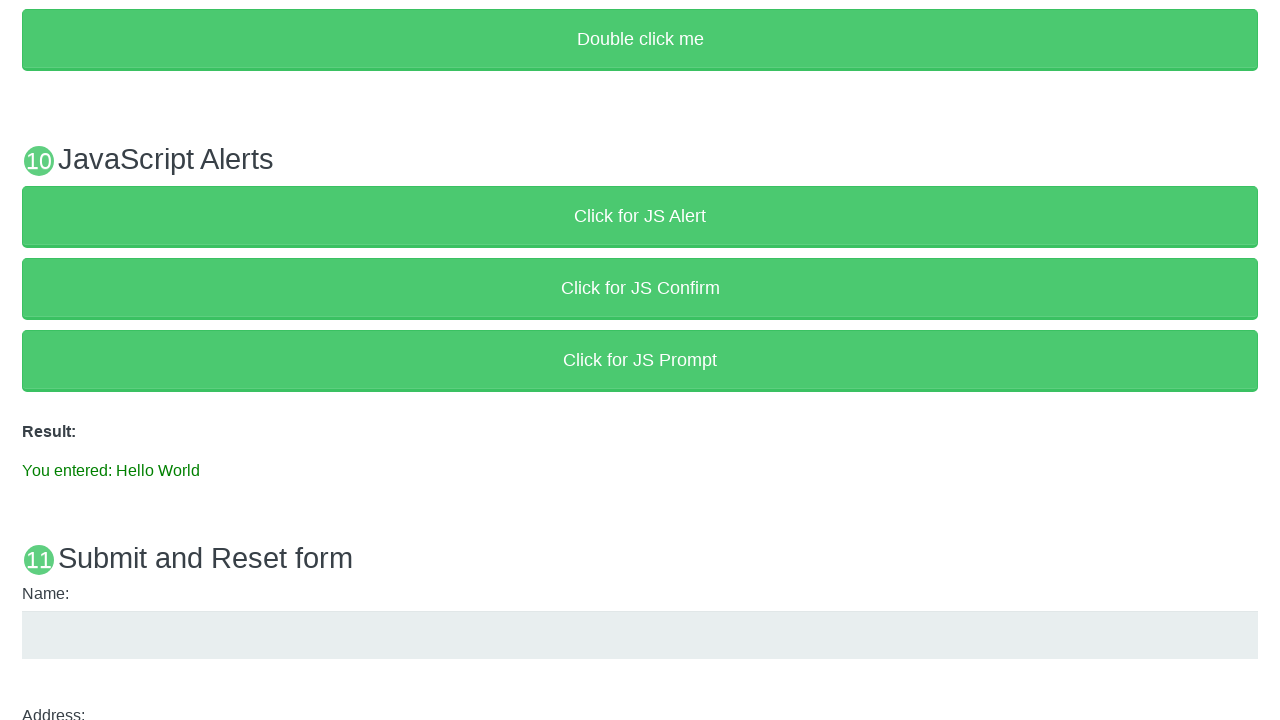